Tests multi-tab navigation by clicking the Help link on Gmail's page, switching to the new tab, and clicking the "Create a Google Account" link on the Google Account Help page.

Starting URL: https://www.gmail.com

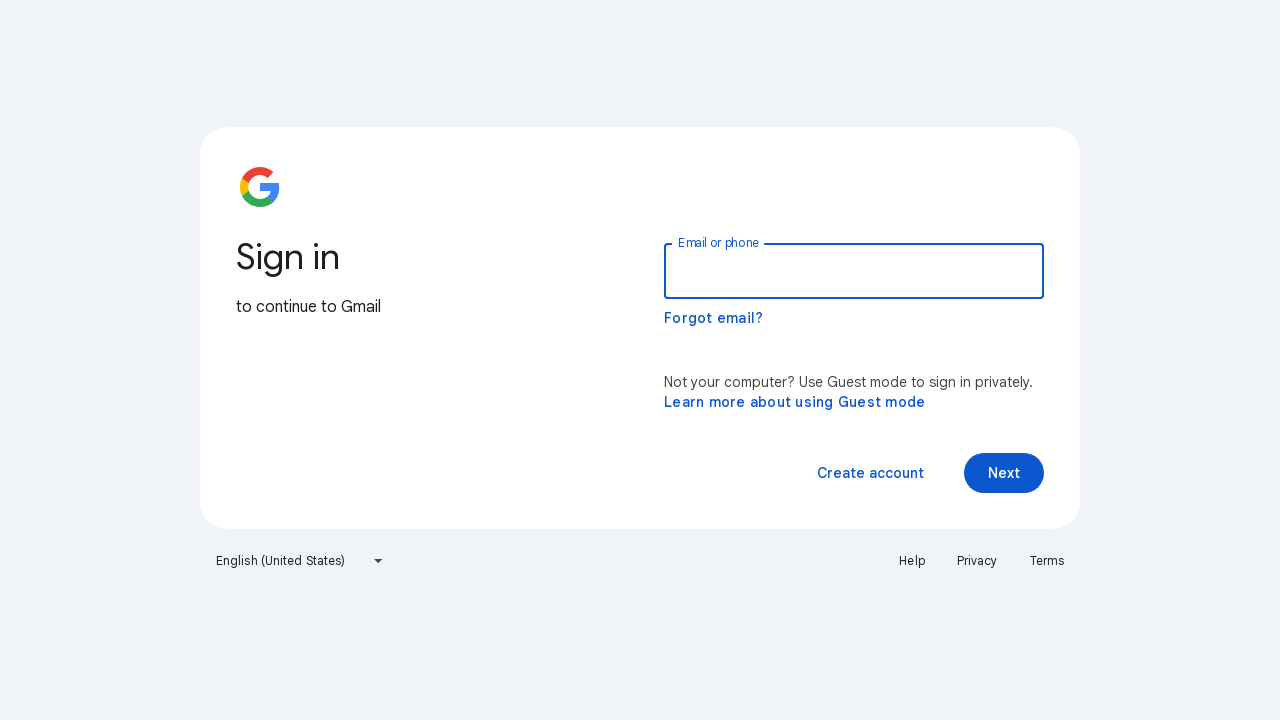

Clicked Help link on Gmail page at (912, 561) on xpath=//a[text()='Help']
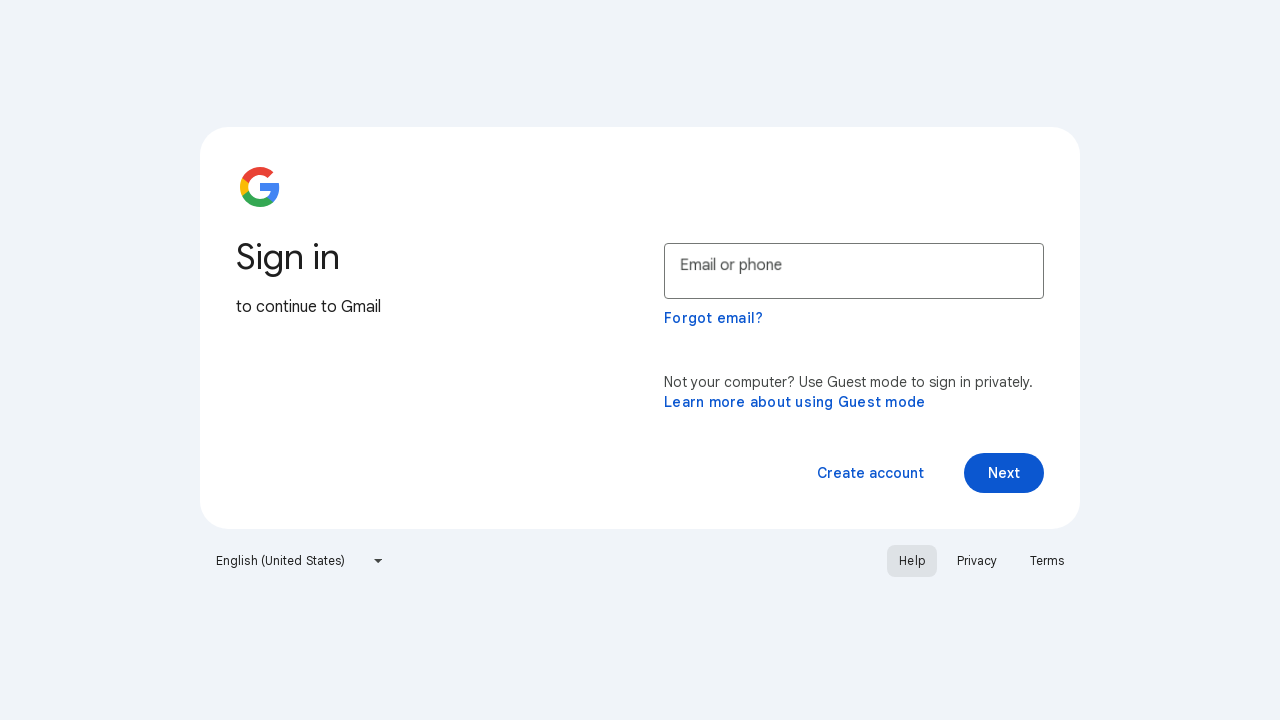

Waited 2 seconds for new tab to open
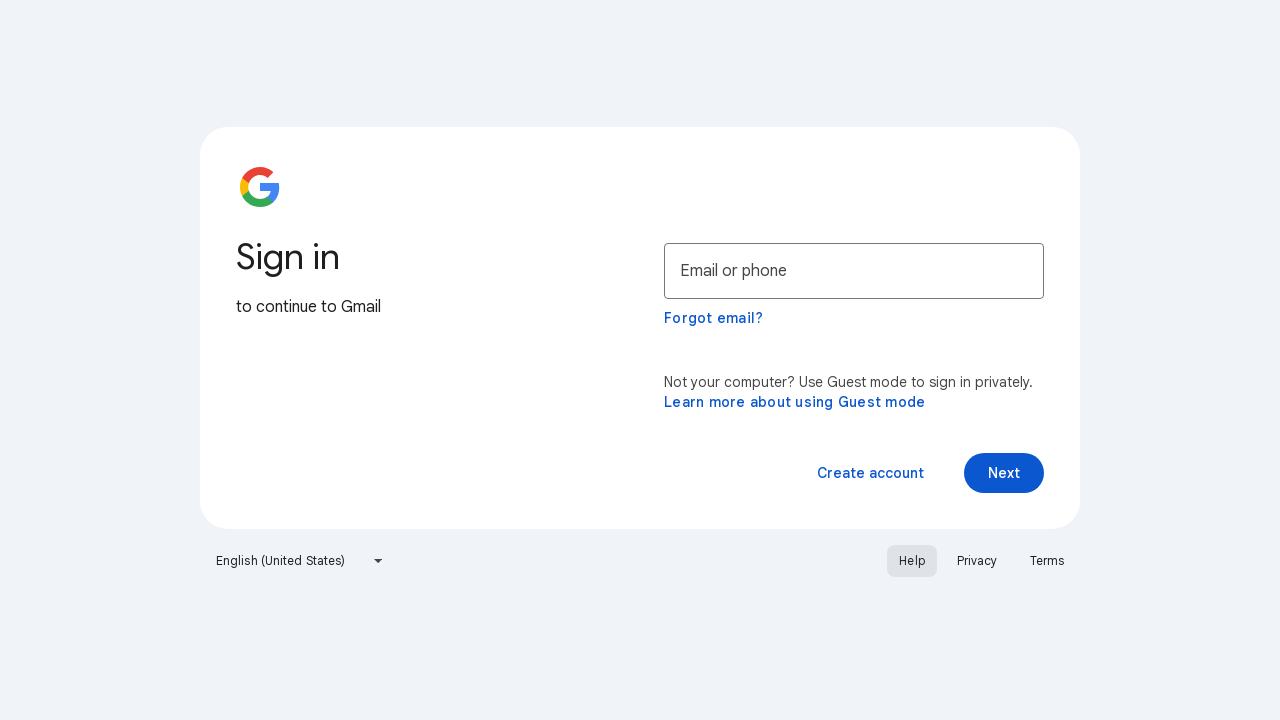

Retrieved all open pages/tabs from context
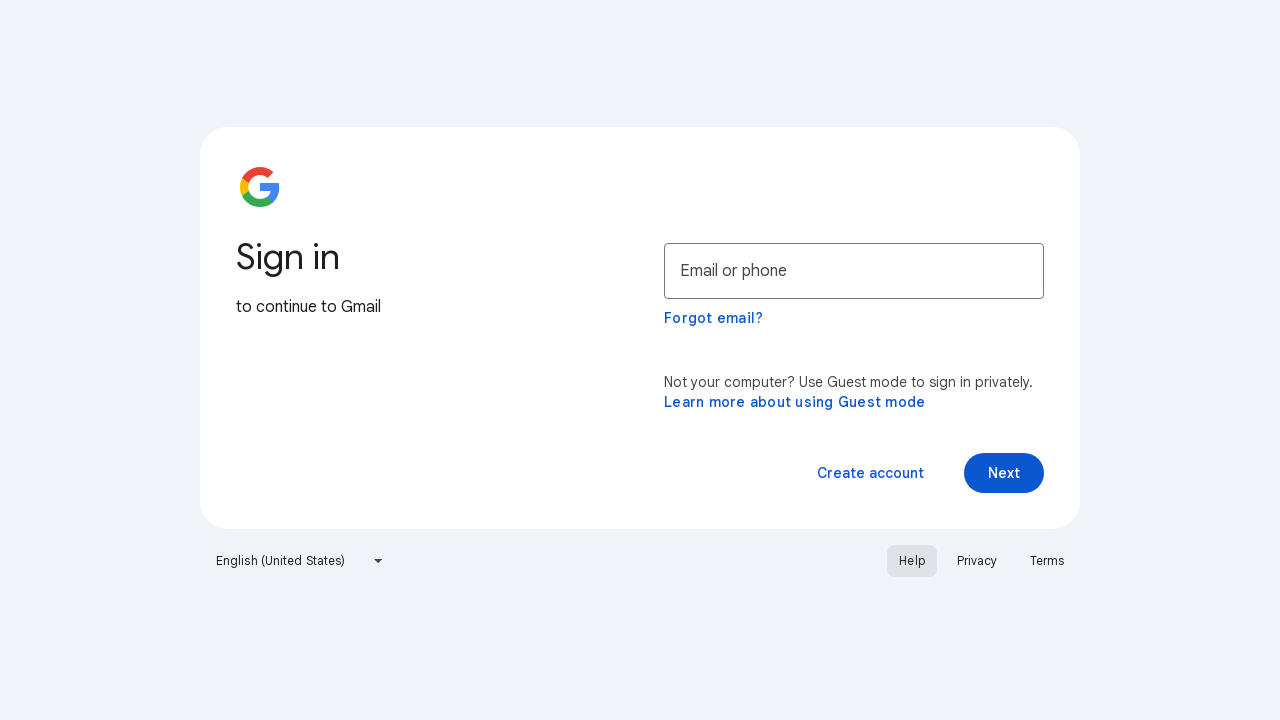

Clicked 'Create a Google Account' link on Google Account Help page at (640, 644) on xpath=//a[text()='Create a Google Account']
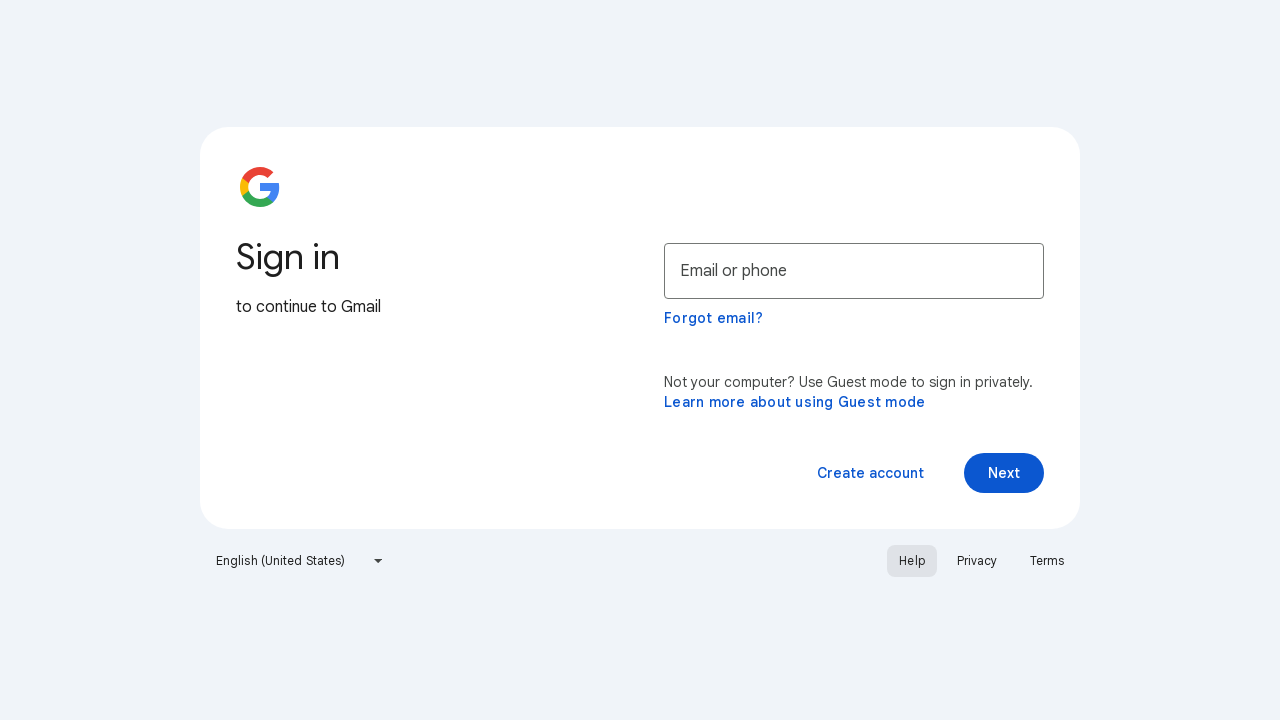

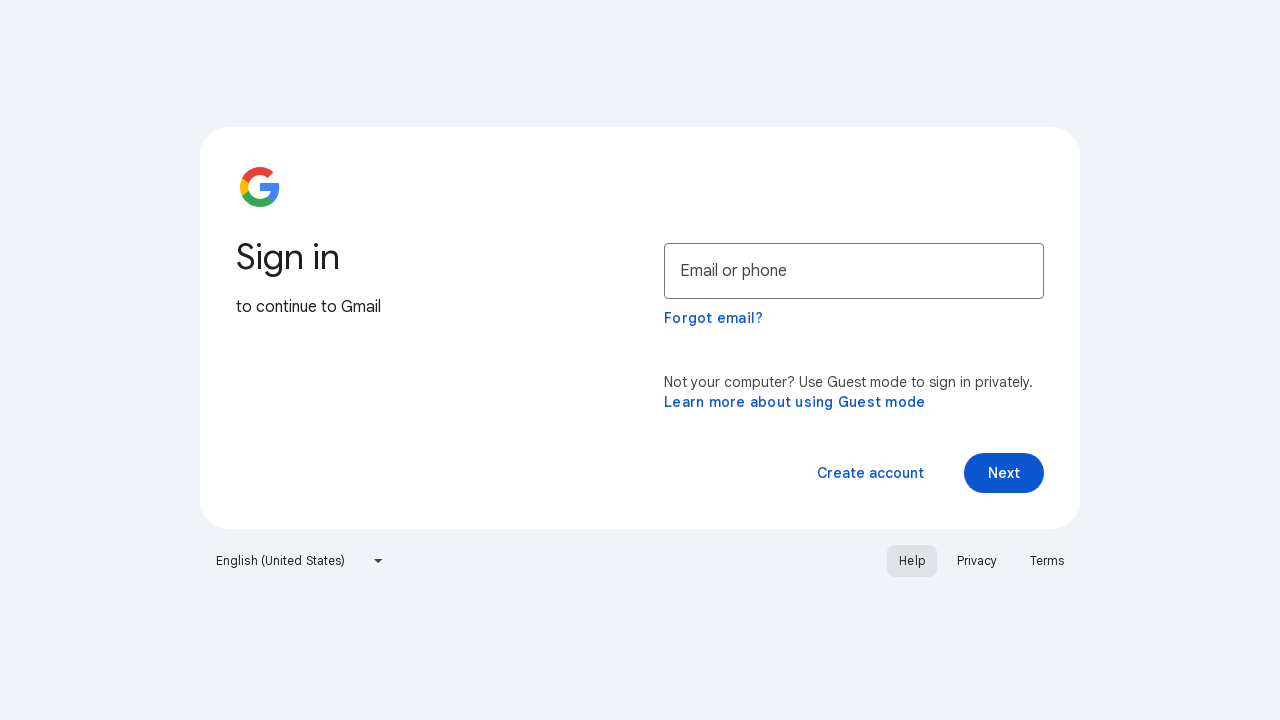